Tests a slow calculator web application by performing a simple addition (1 + 3) and verifying the result displays 4

Starting URL: https://bonigarcia.dev/selenium-webdriver-java/slow-calculator.html

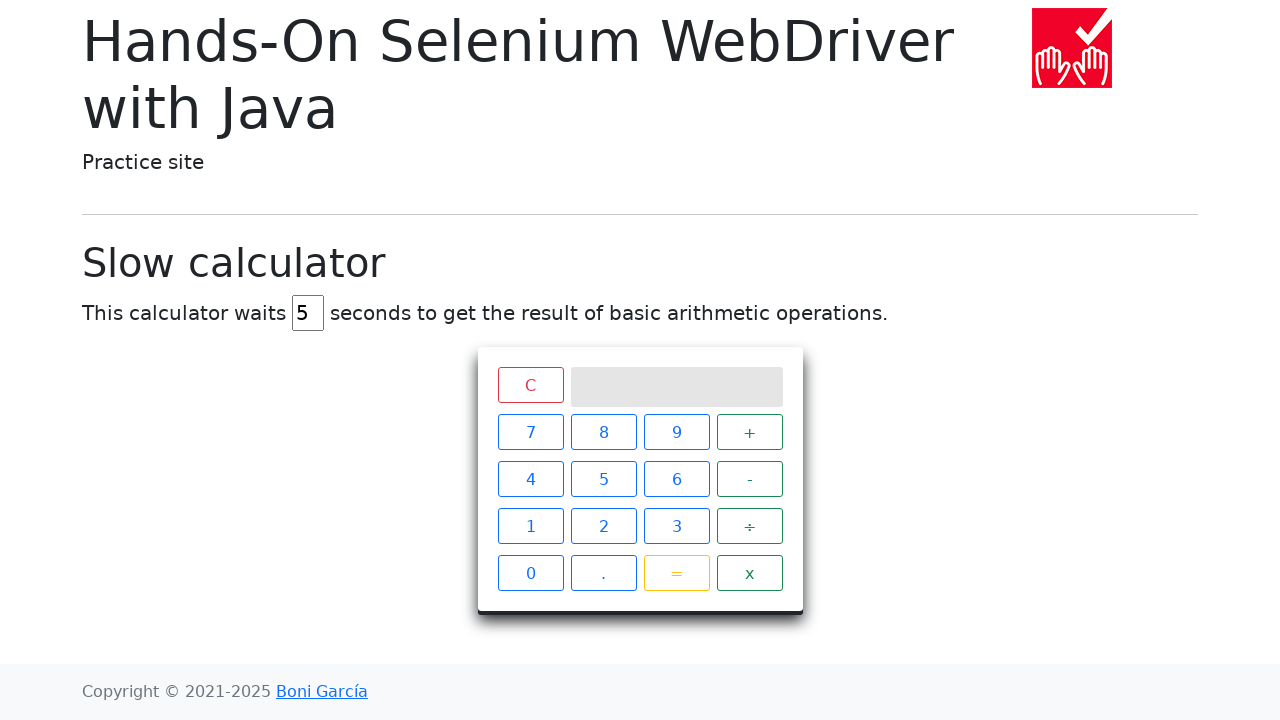

Clicked calculator button '1' at (530, 526) on xpath=//span[text()='1']
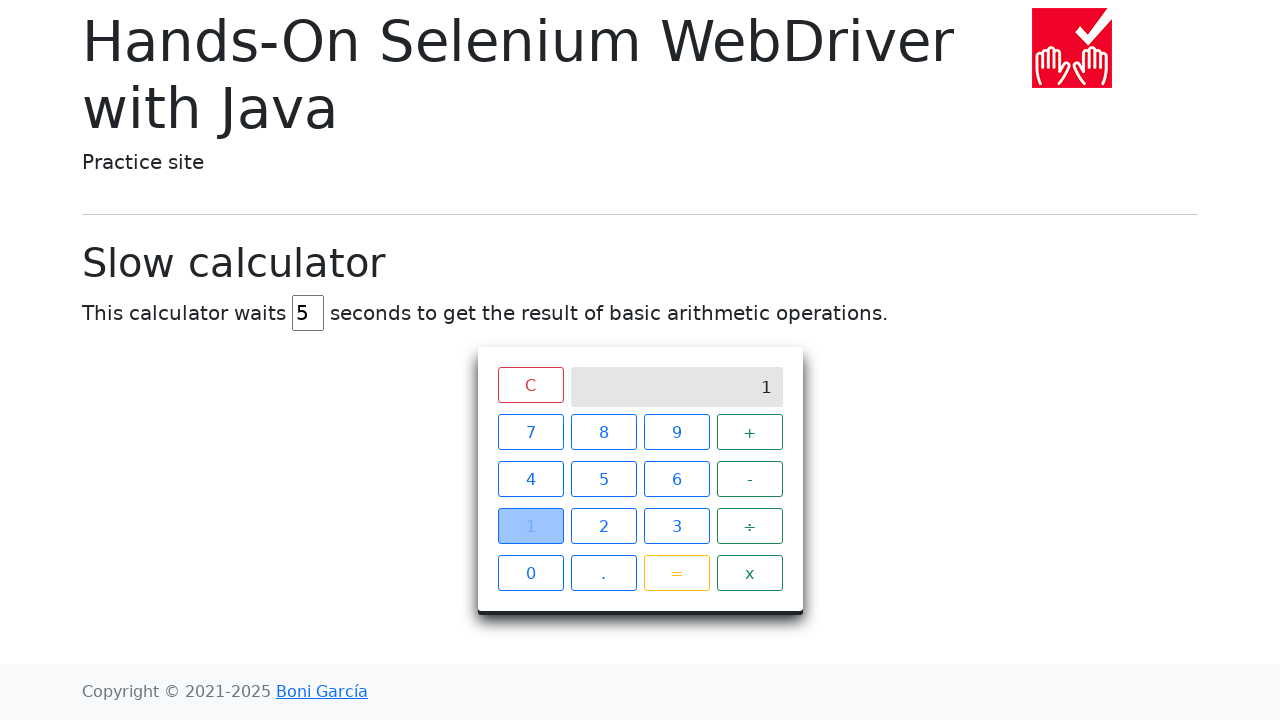

Clicked calculator button '+' at (750, 432) on xpath=//span[text()='+']
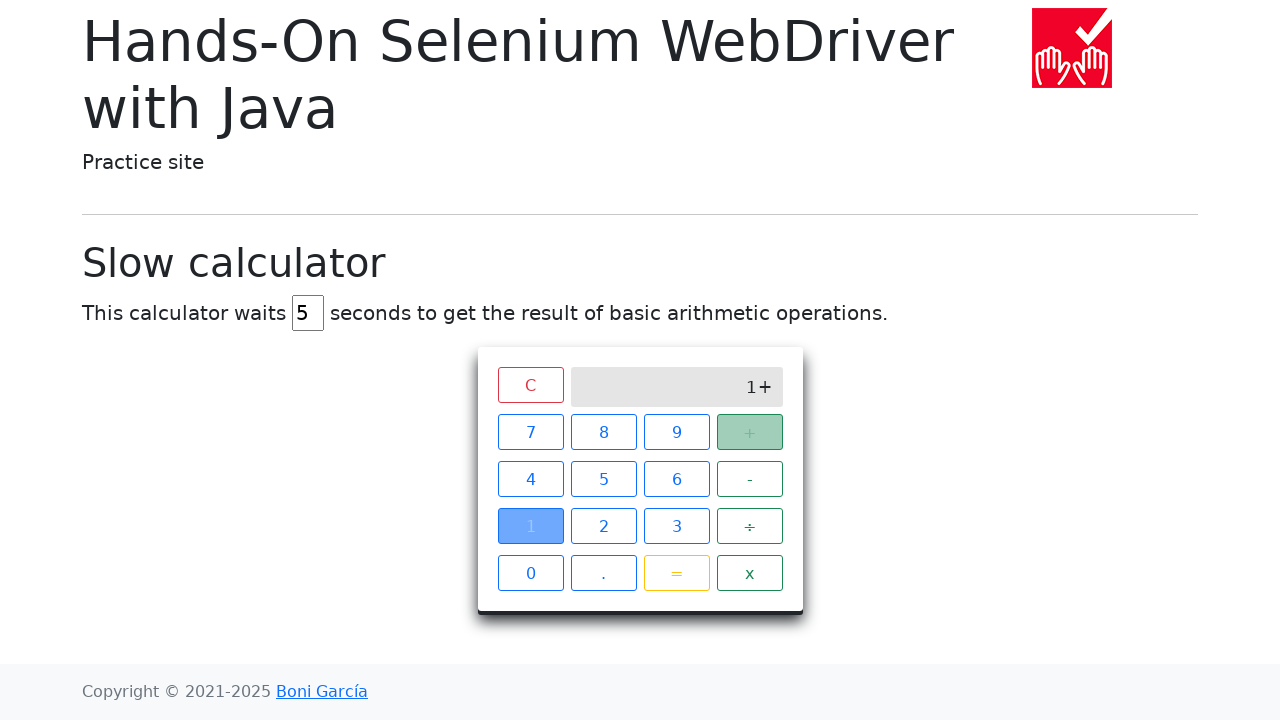

Clicked calculator button '3' at (676, 526) on xpath=//span[text()='3']
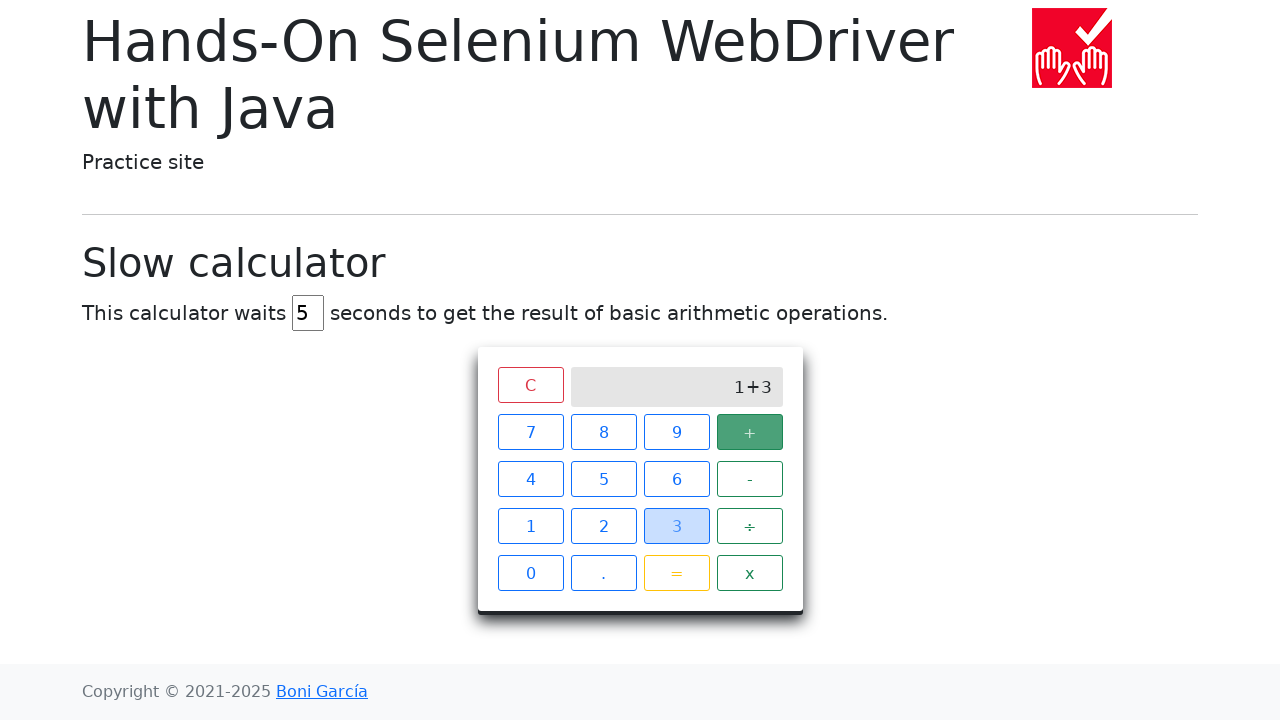

Clicked calculator button '=' to perform addition at (676, 573) on xpath=//span[text()='=']
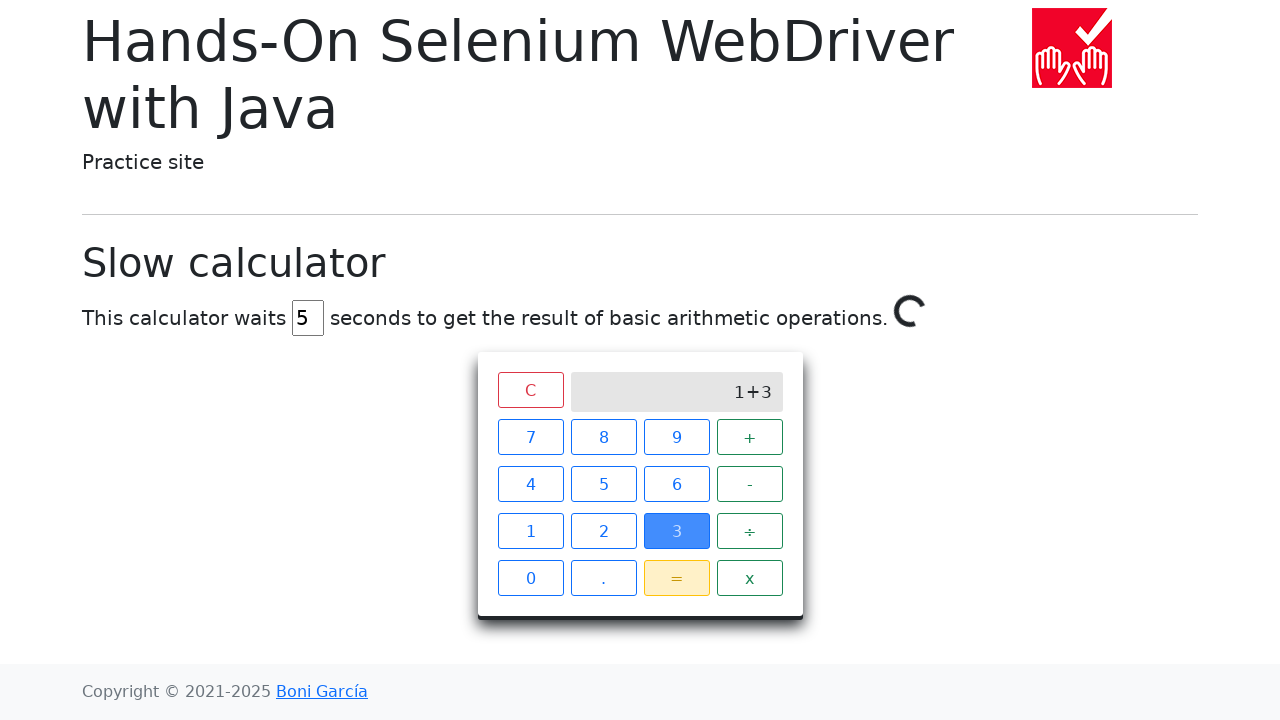

Verified result '4' displayed on calculator screen
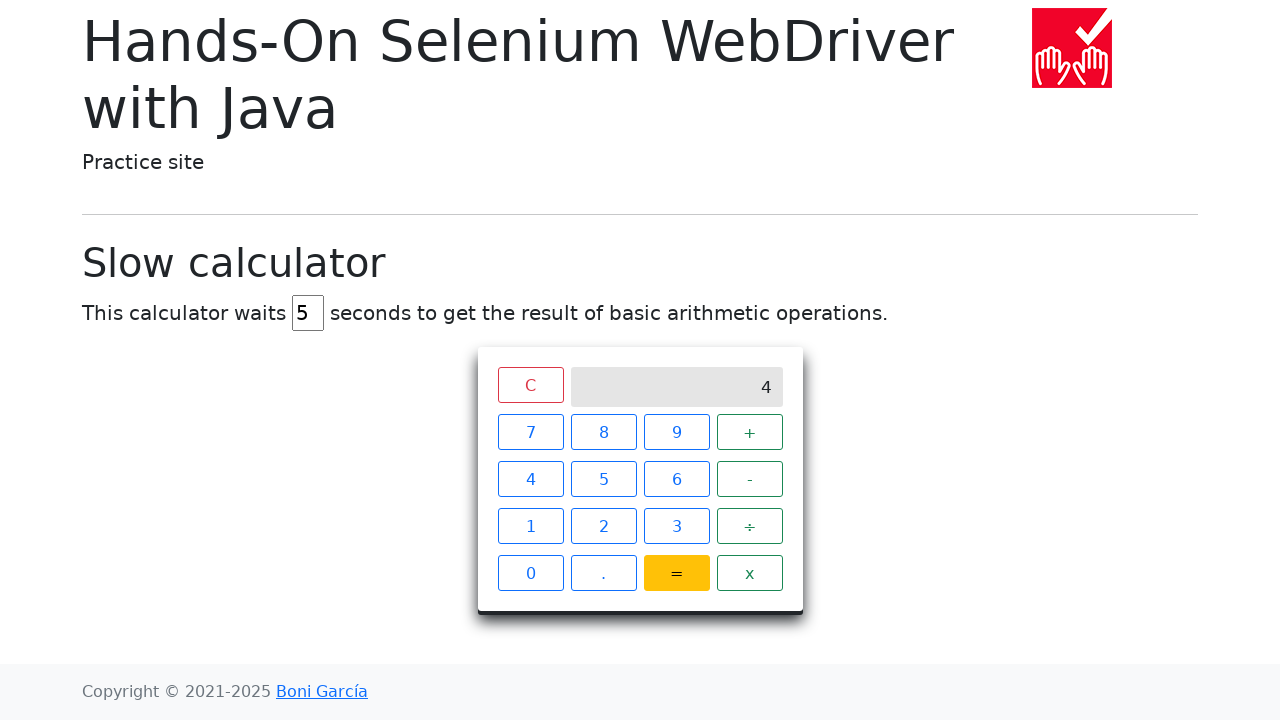

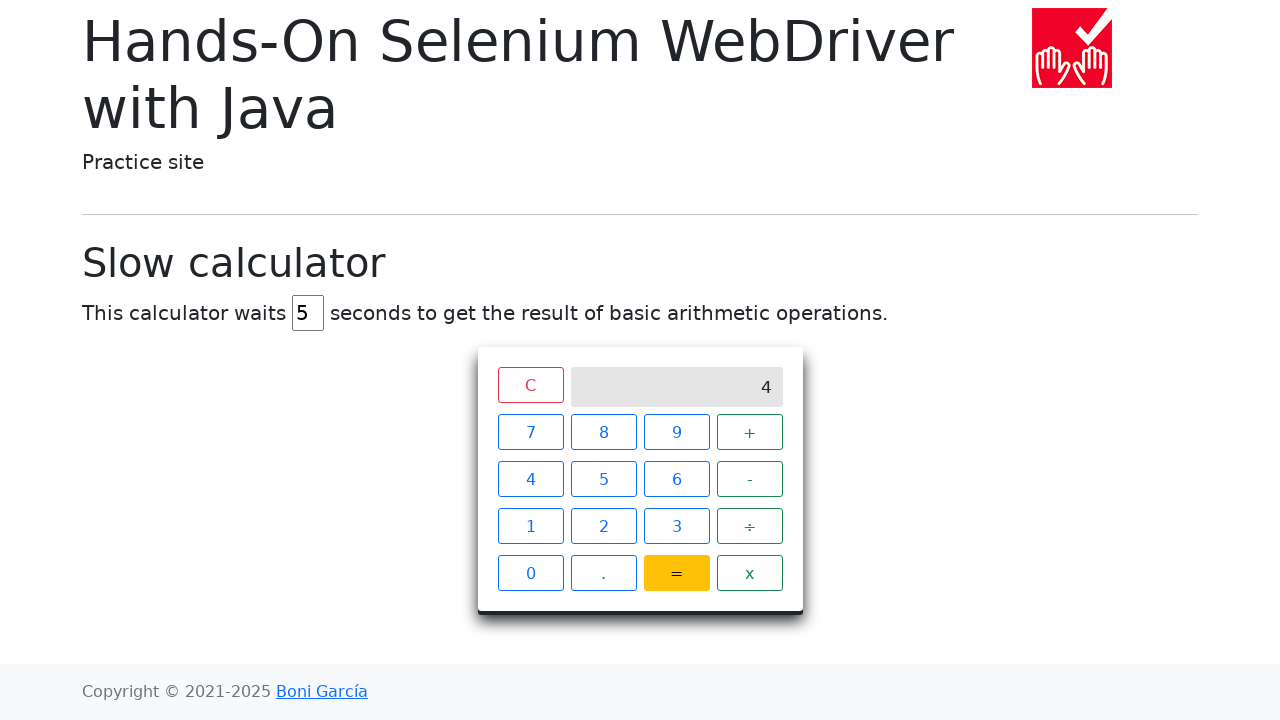